Tests dynamic controls page by clicking Remove button, explicitly waiting for "It's gone!" message, then clicking Add button and explicitly waiting for "It's back!" message.

Starting URL: https://the-internet.herokuapp.com/dynamic_controls

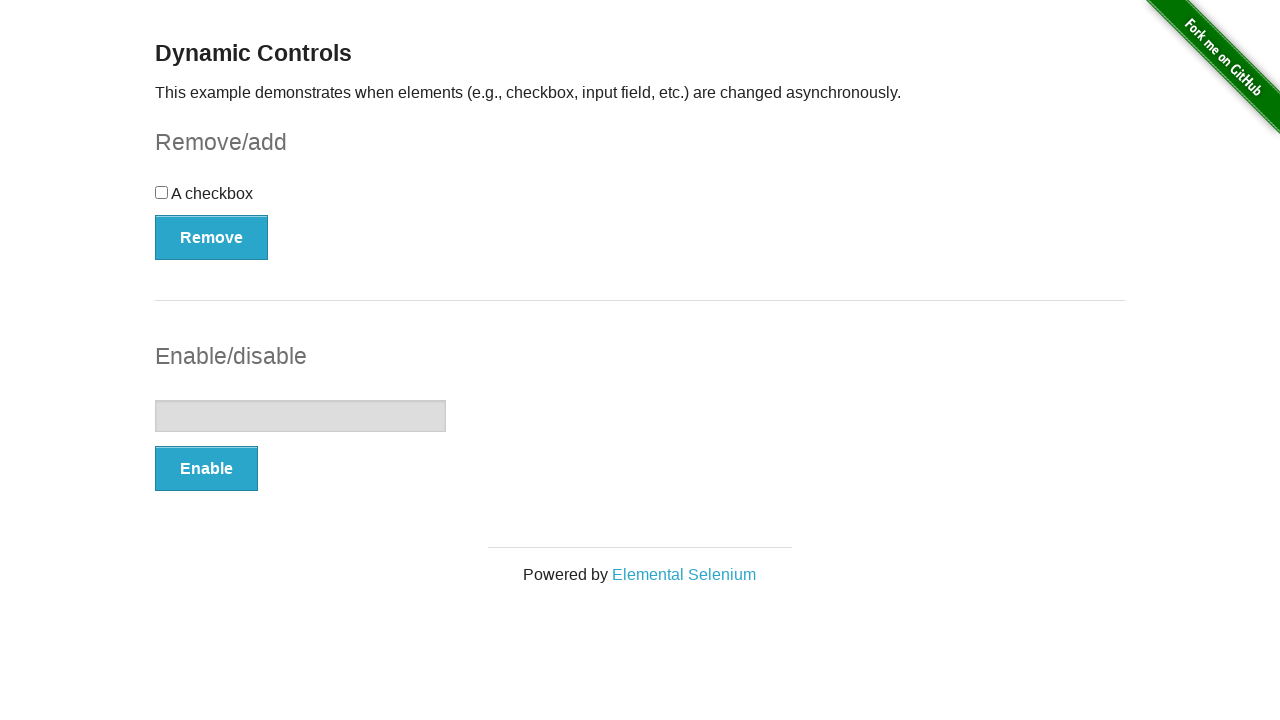

Clicked Remove button at (212, 237) on xpath=//*[text()='Remove']
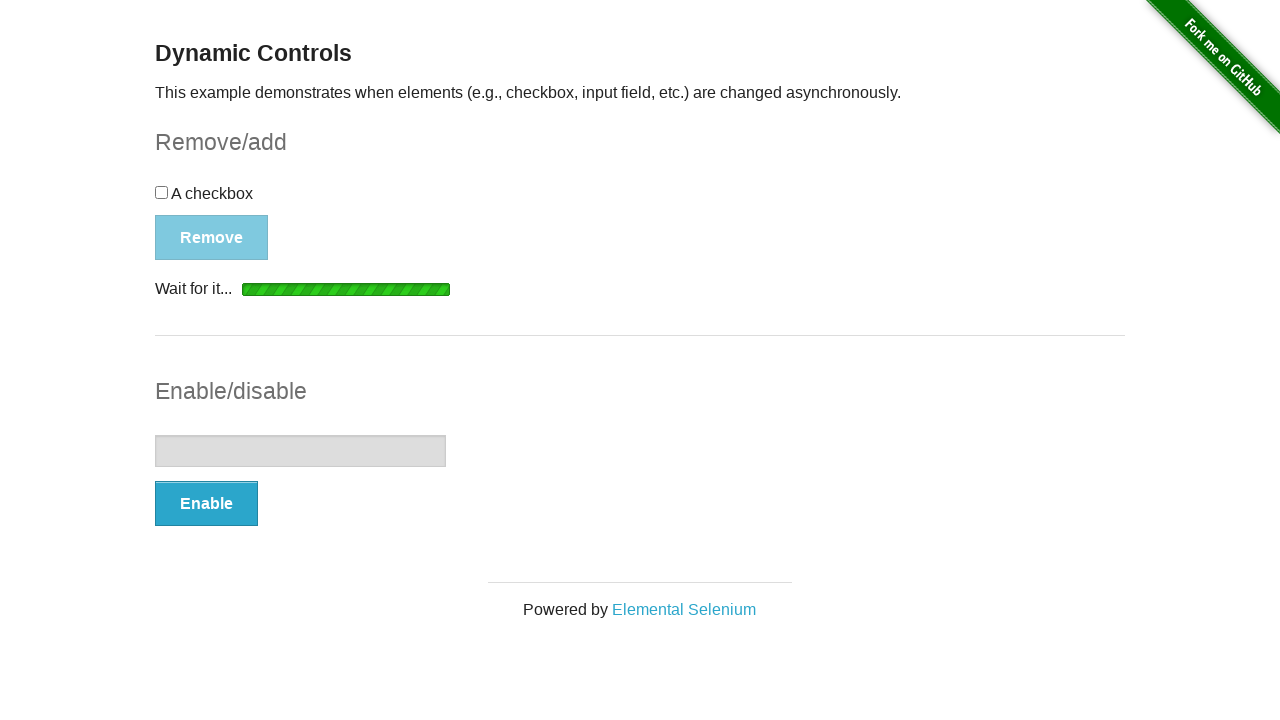

Waited for message element to become visible
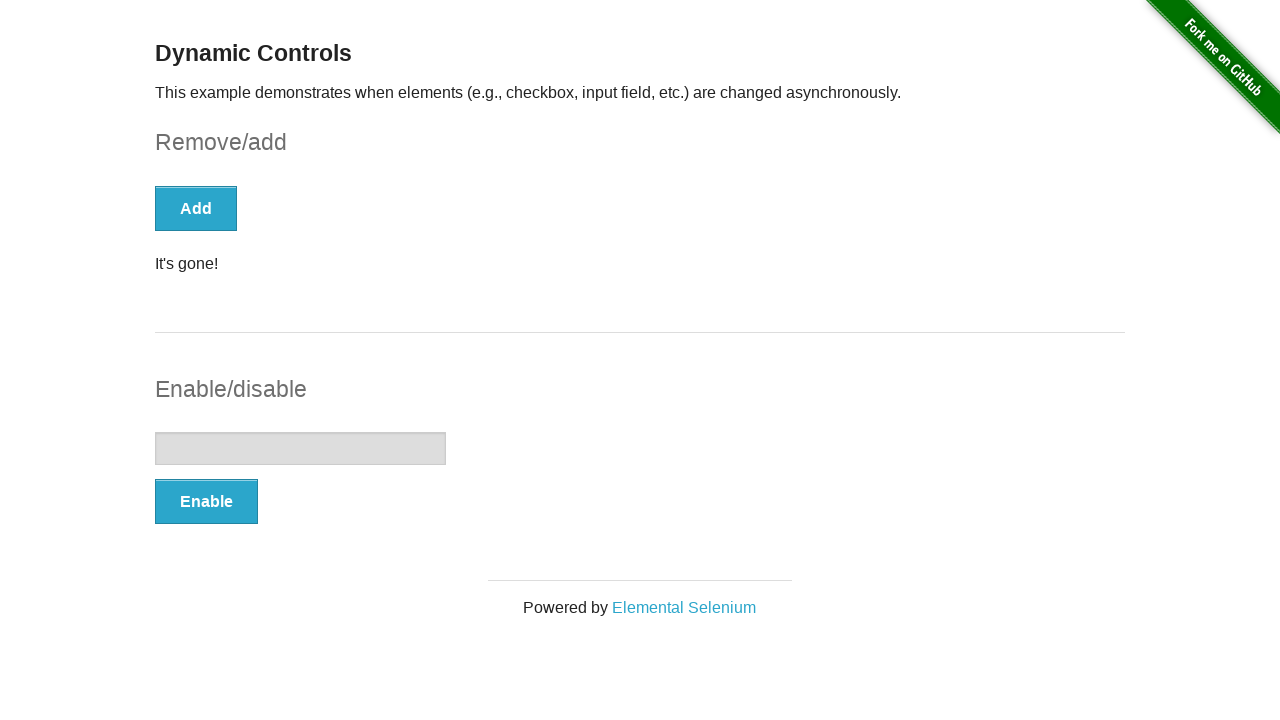

Verified 'It's gone!' message is visible
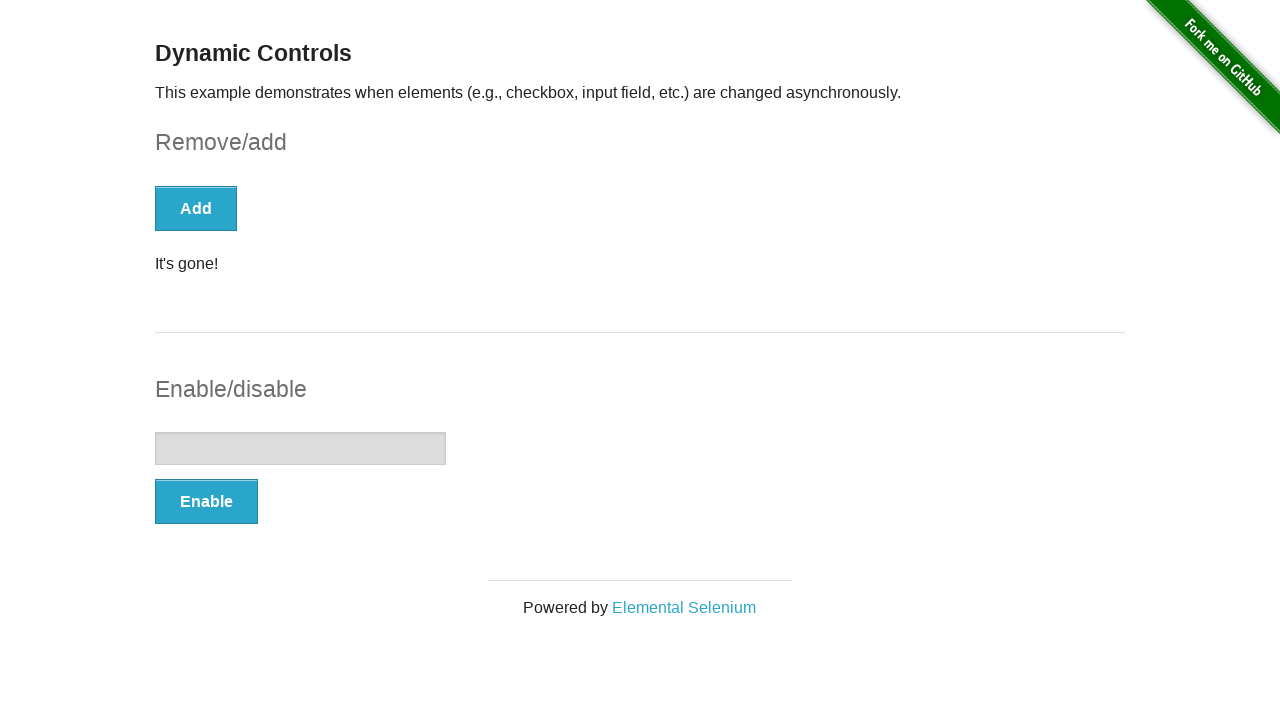

Clicked Add button at (196, 208) on xpath=//*[text()='Add']
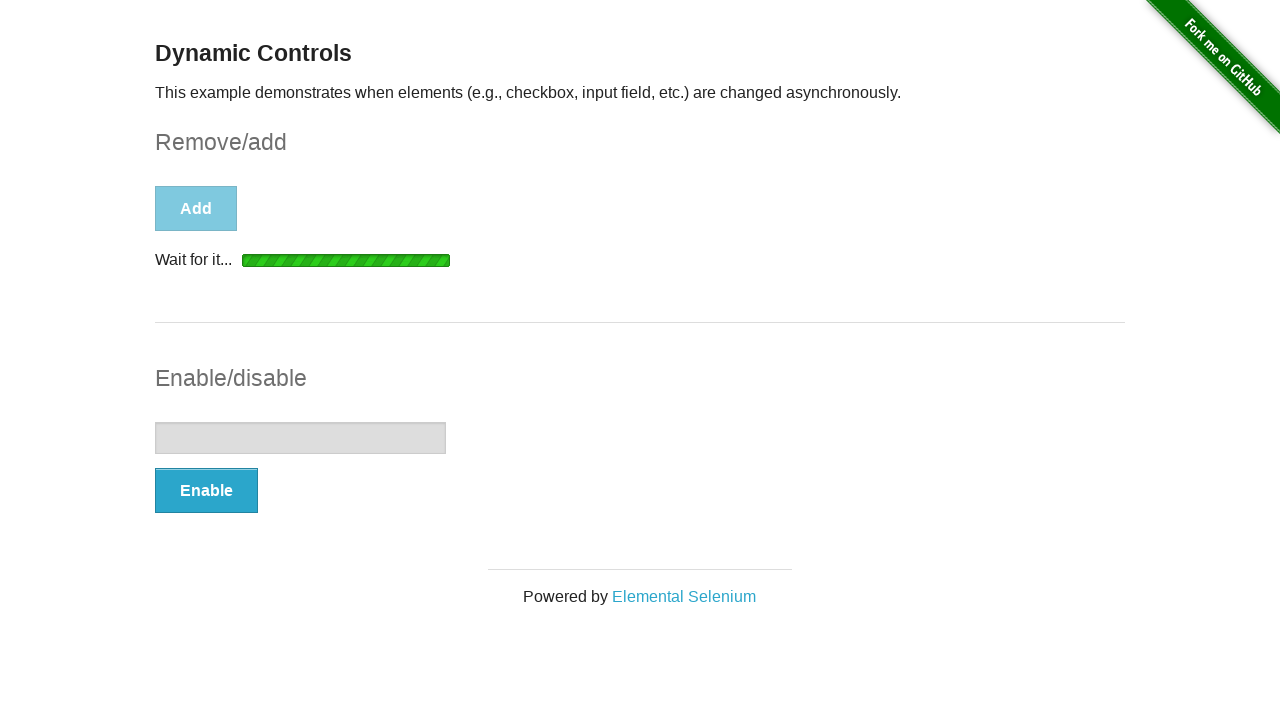

Waited for message element to become visible
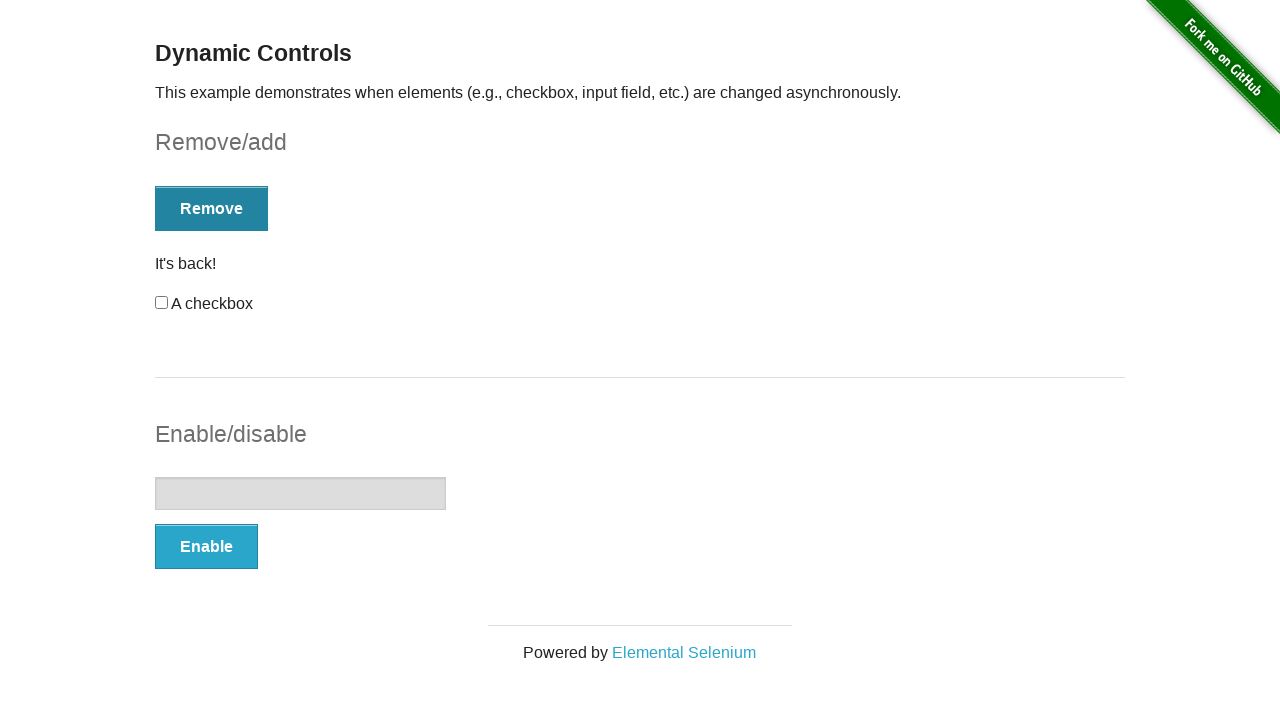

Verified 'It's back!' message is visible
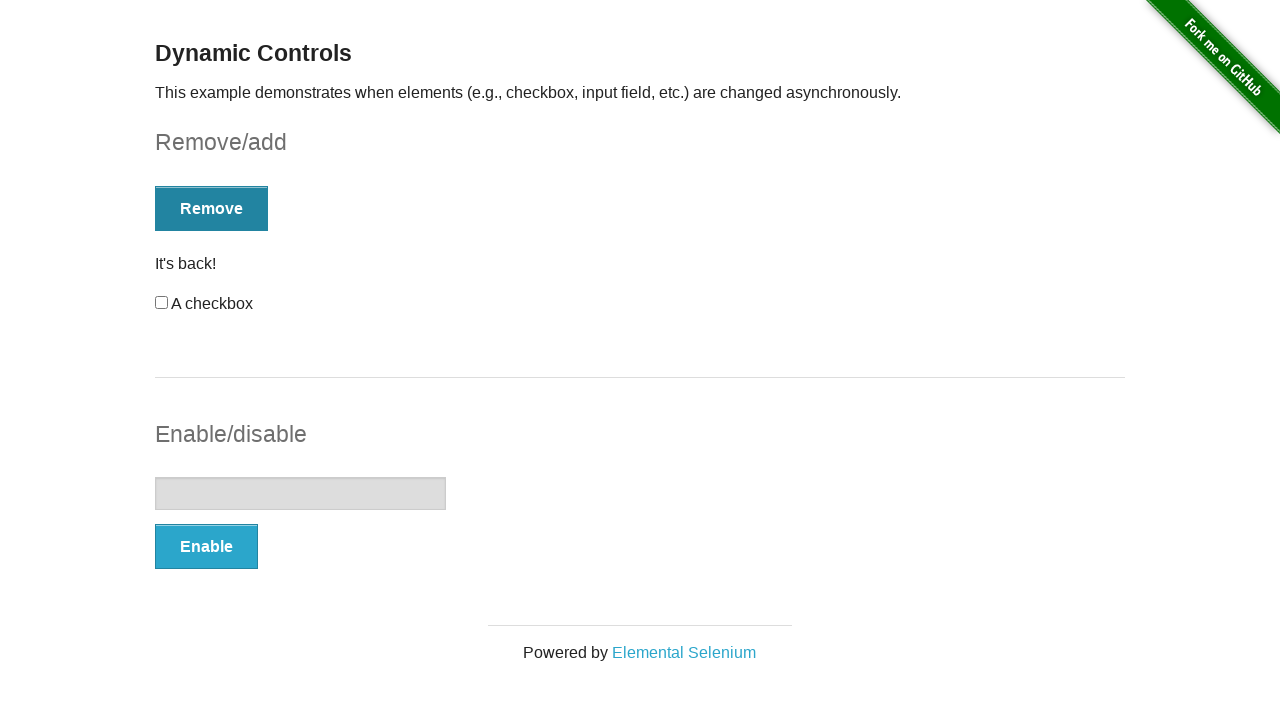

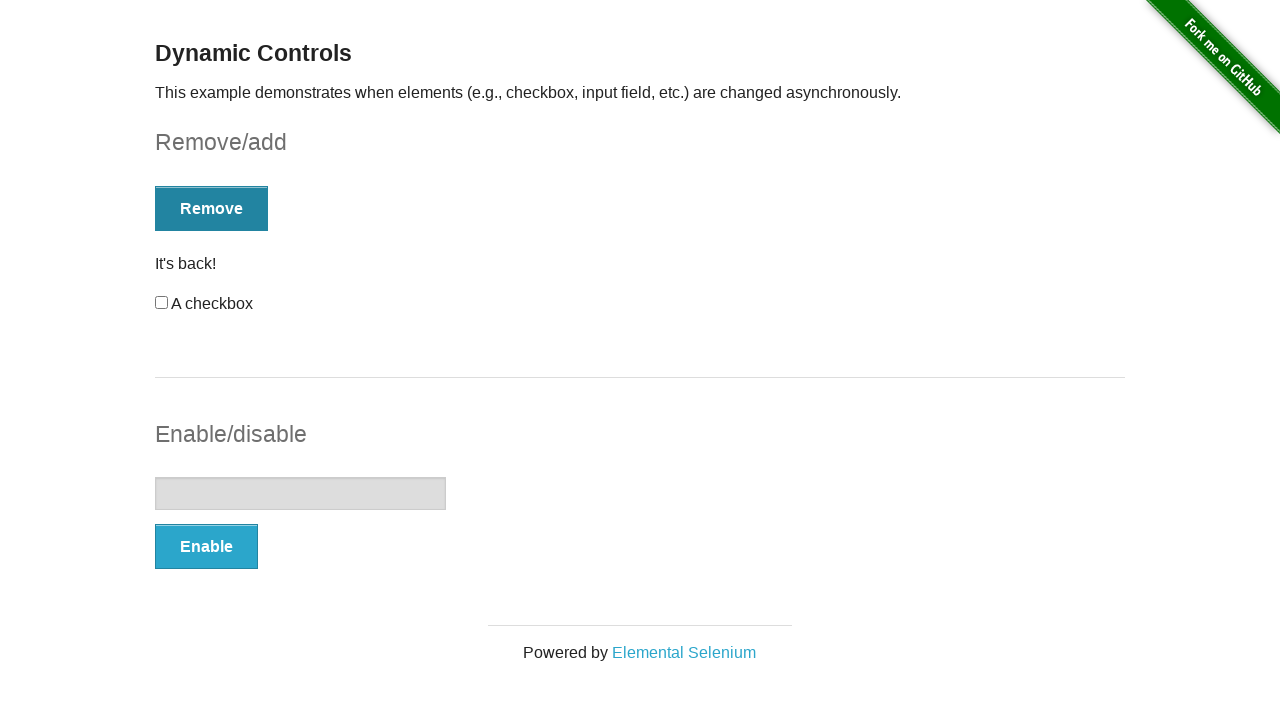